Tests a math exercise page by reading two numbers displayed on the page, calculating their sum, selecting the result from a dropdown menu, and submitting the form.

Starting URL: http://suninjuly.github.io/selects1.html

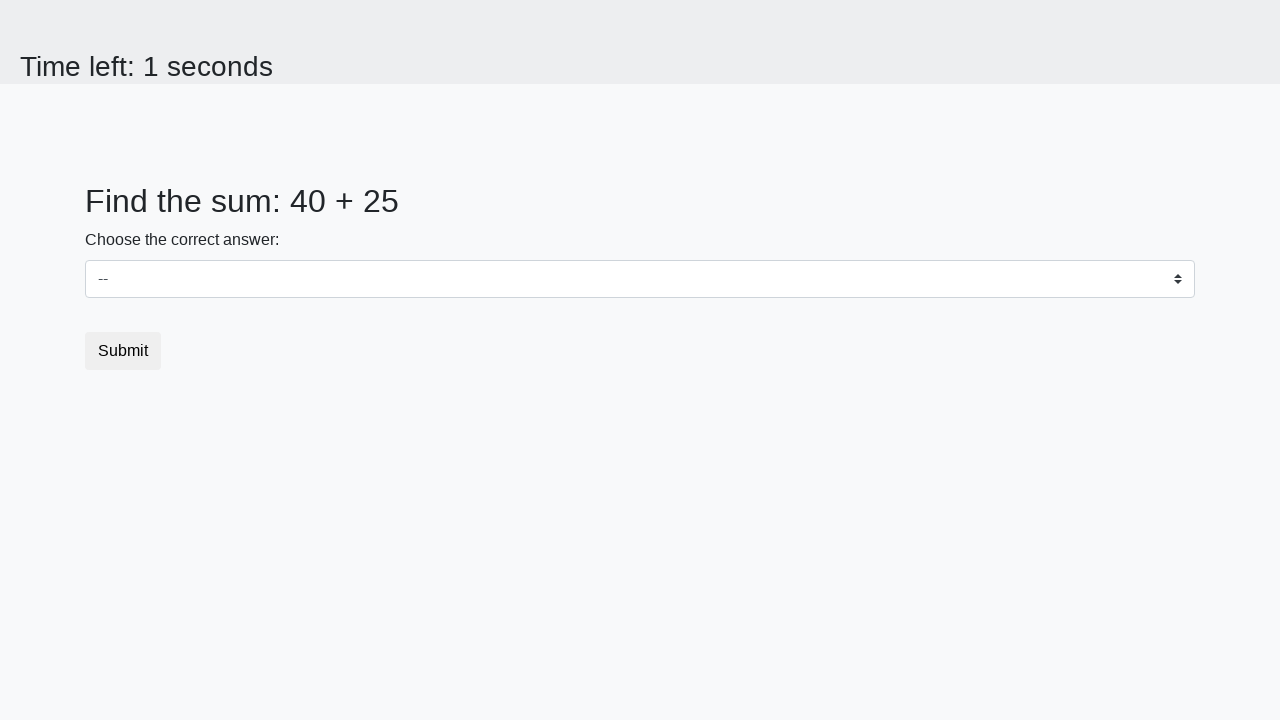

Read first number from the page
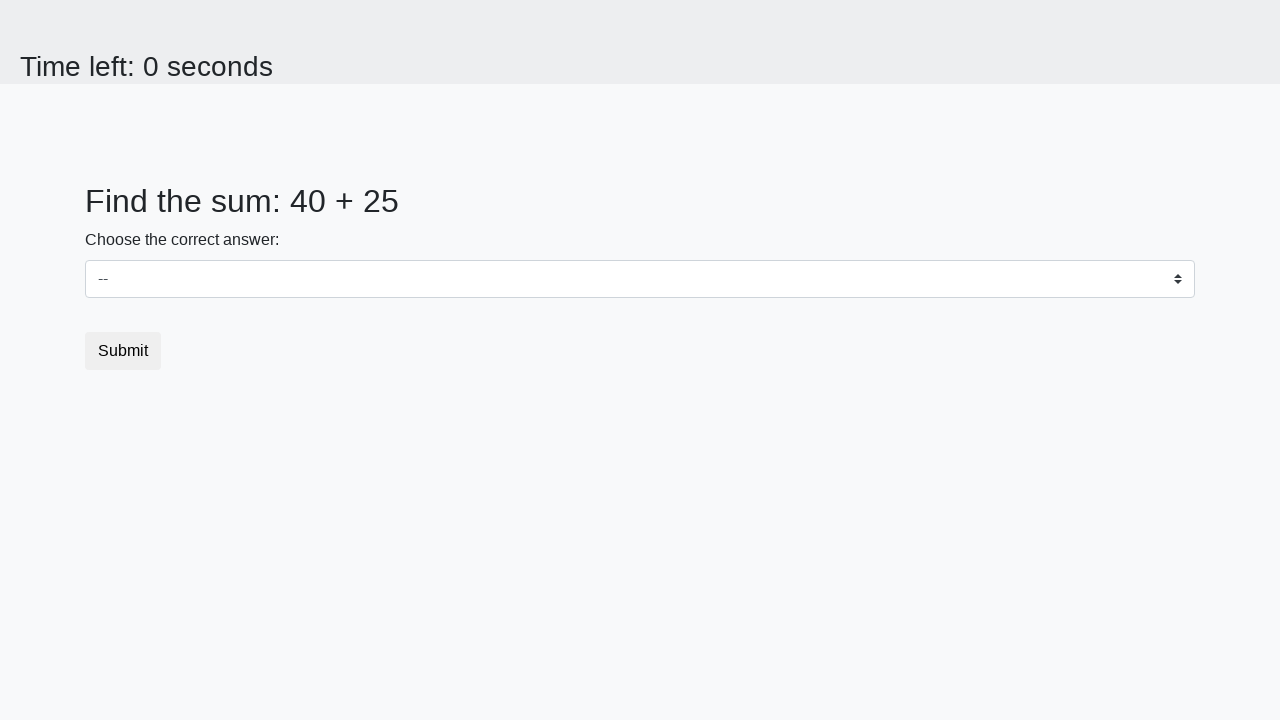

Read second number from the page
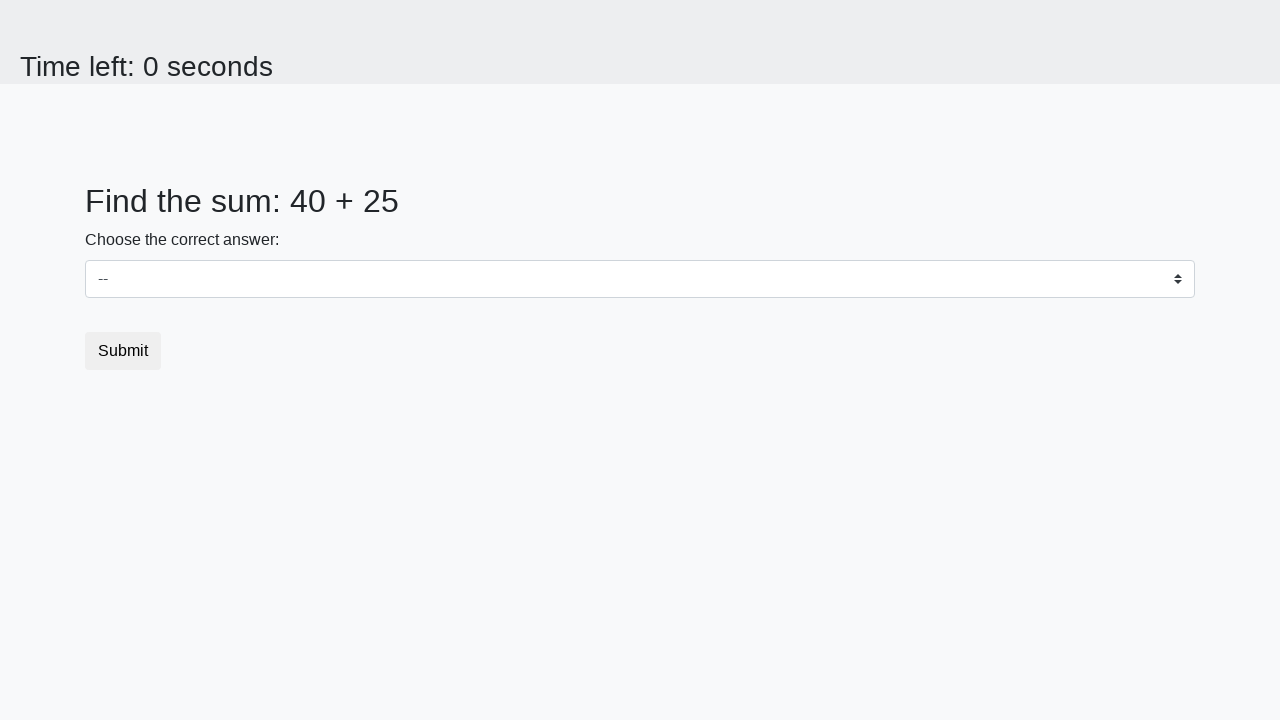

Calculated sum: 40 + 25 = 65
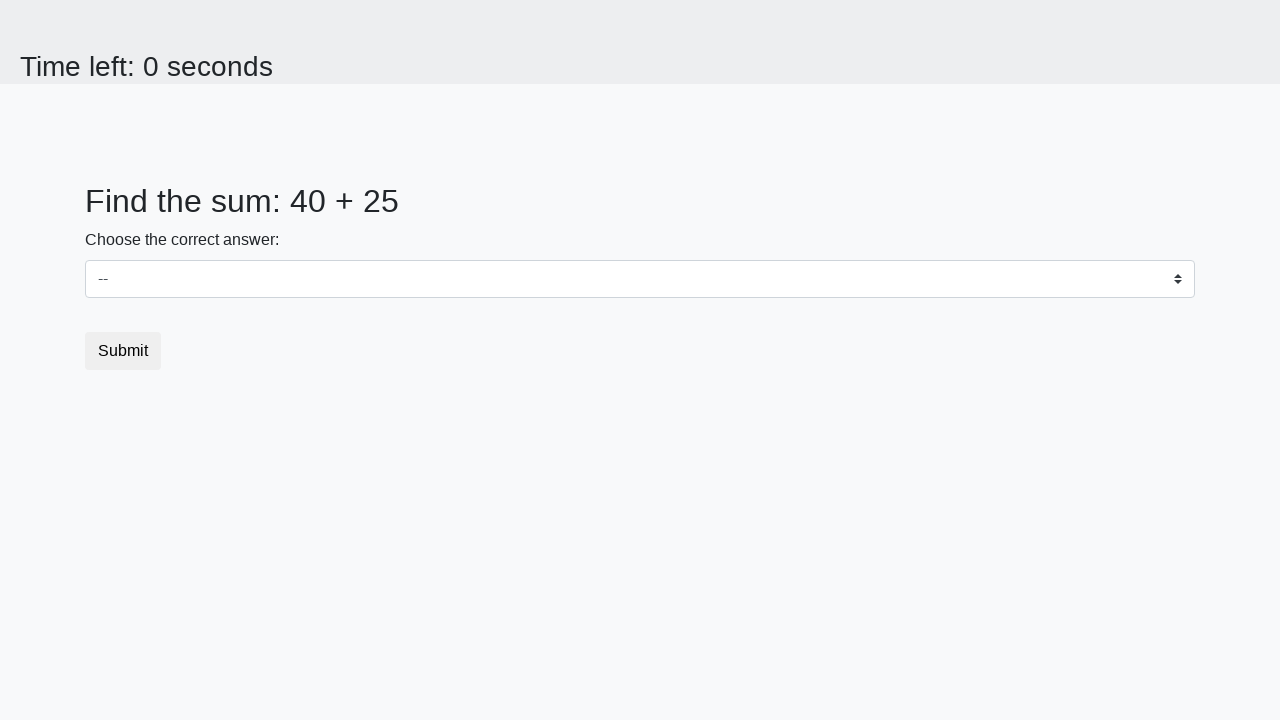

Selected 65 from dropdown menu on select
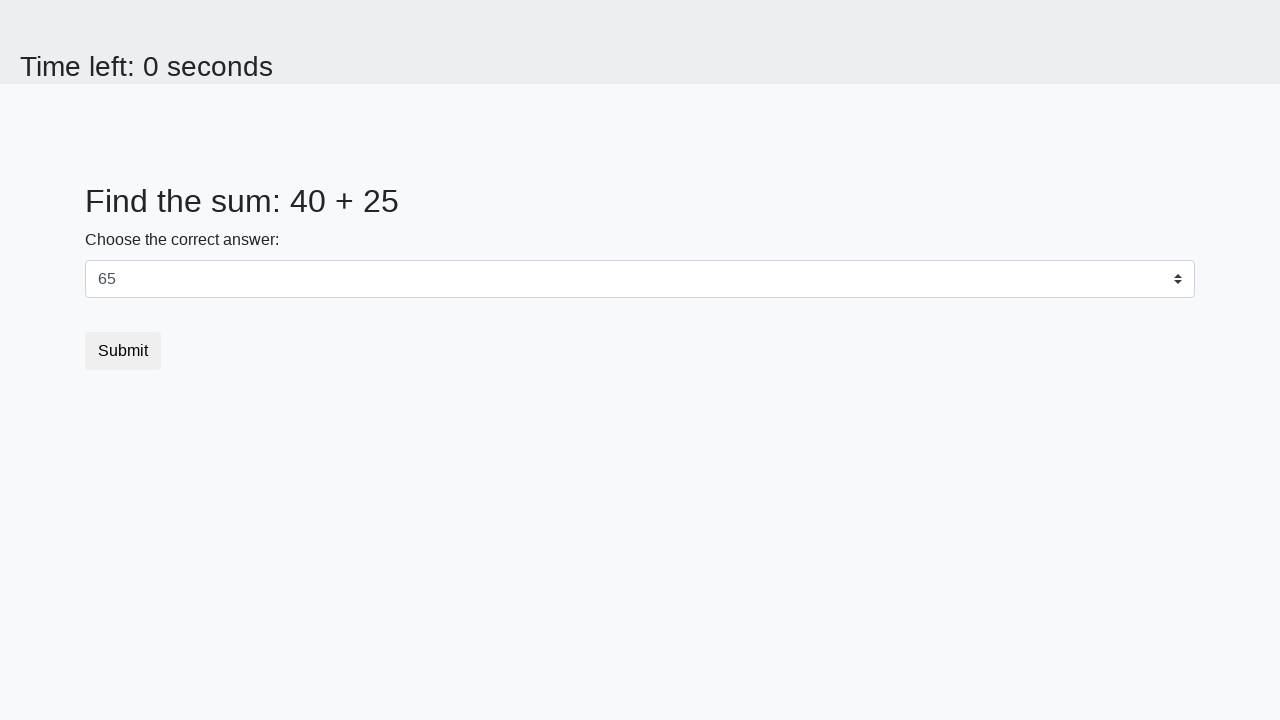

Clicked submit button to submit the form at (123, 351) on [type='submit']
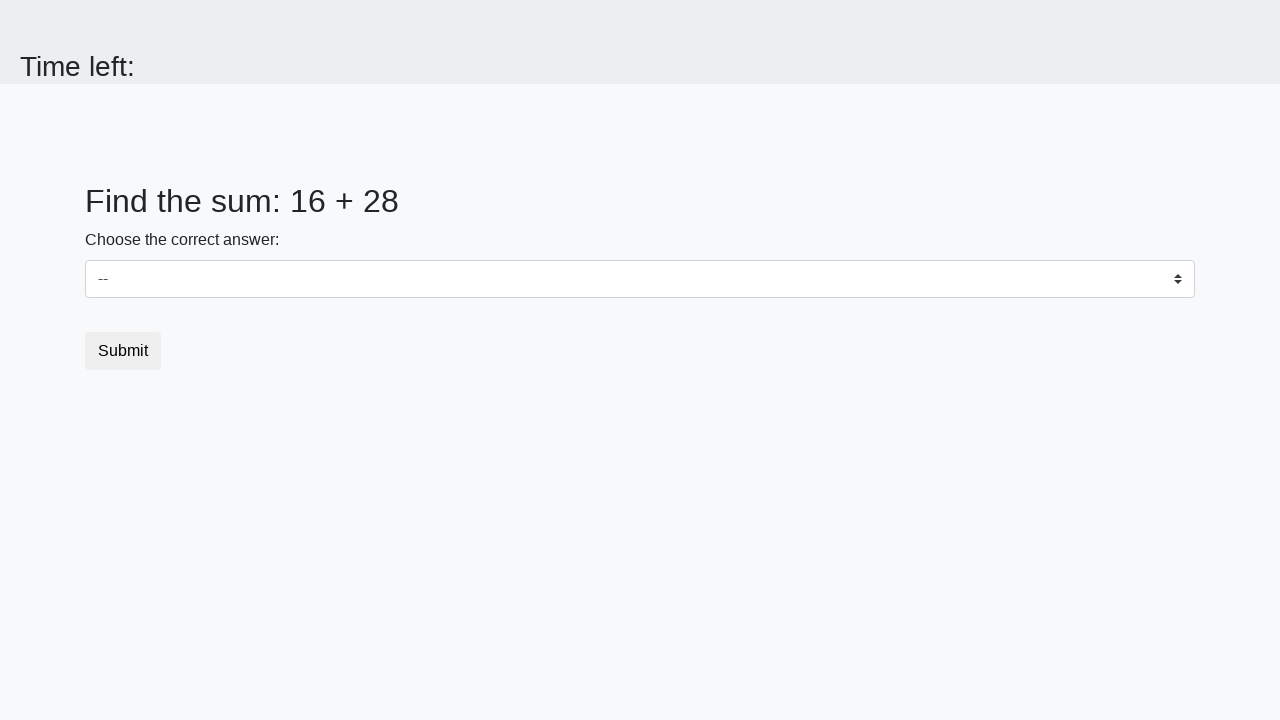

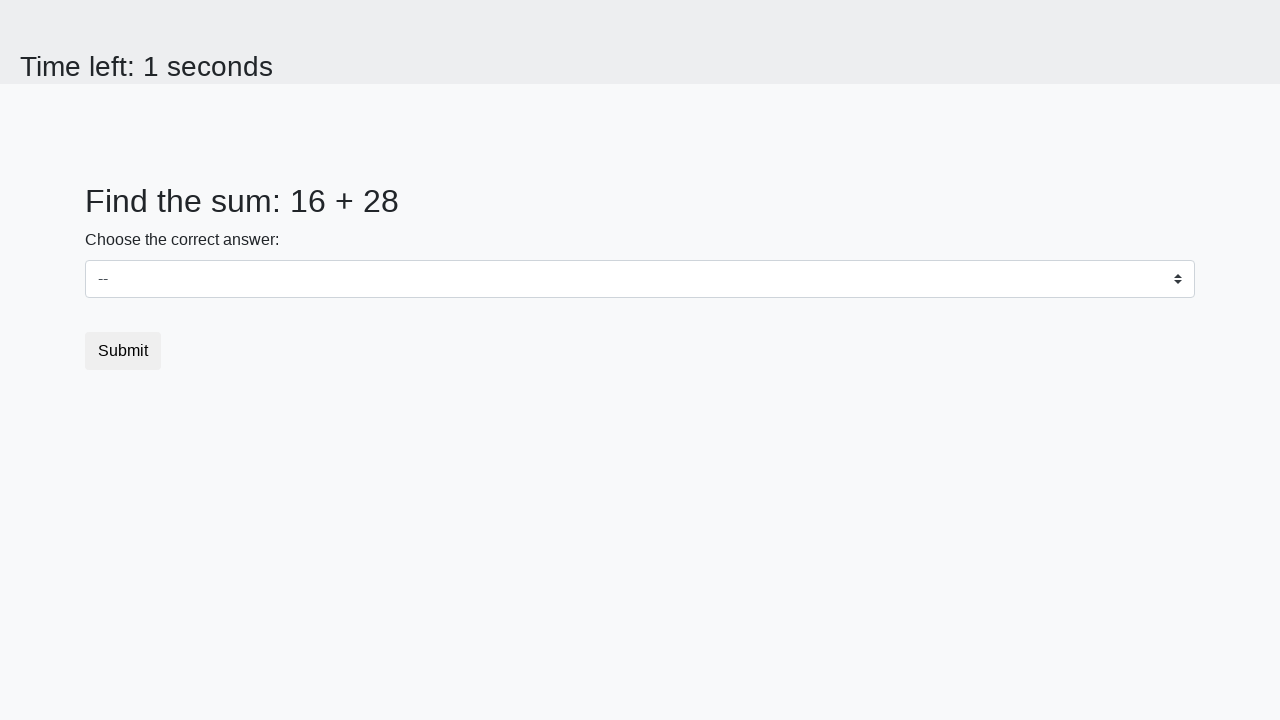